Tests password generation with special characters in both master password and site name fields

Starting URL: http://angel.net/~nic/passwd.sha1.1a.html

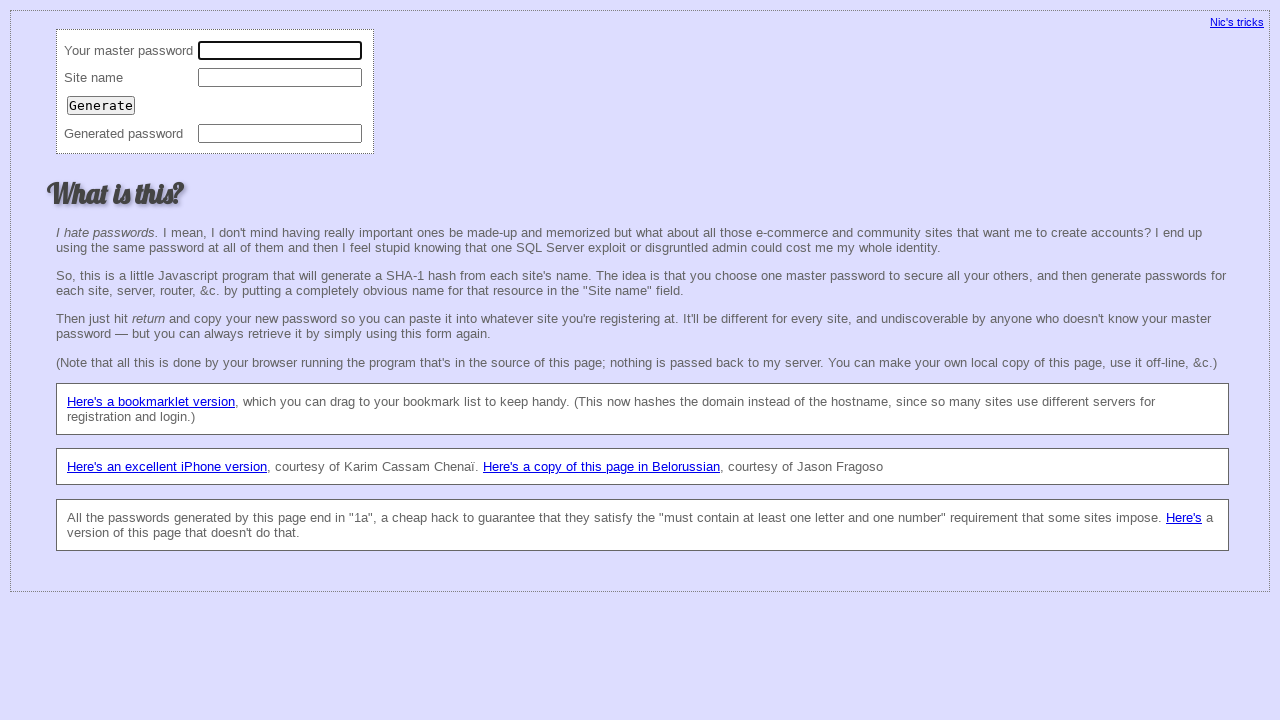

Cleared master password field on xpath=//td[text()='Your master password']/following::input[1]
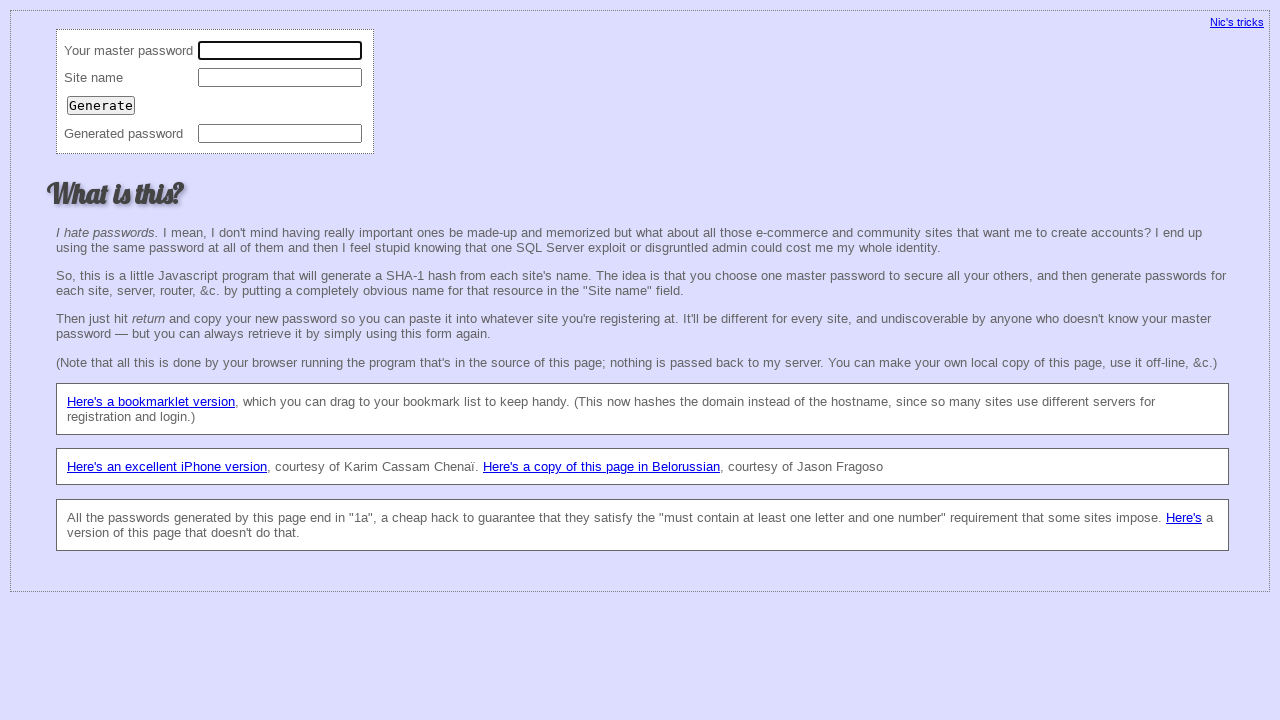

Filled master password field with special characters: /';*&#&$@^!_...\n on xpath=//td[text()='Your master password']/following::input[1]
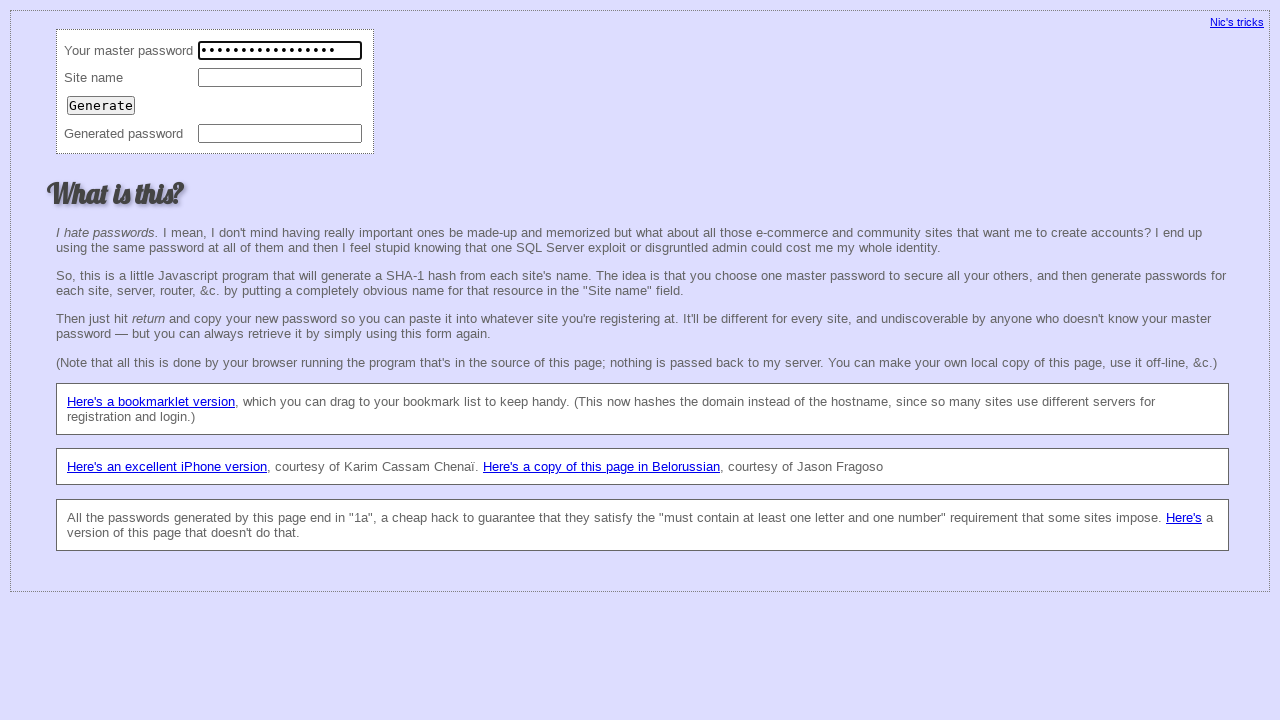

Cleared site name field on xpath=//td[text()='Site name']/following::input[1]
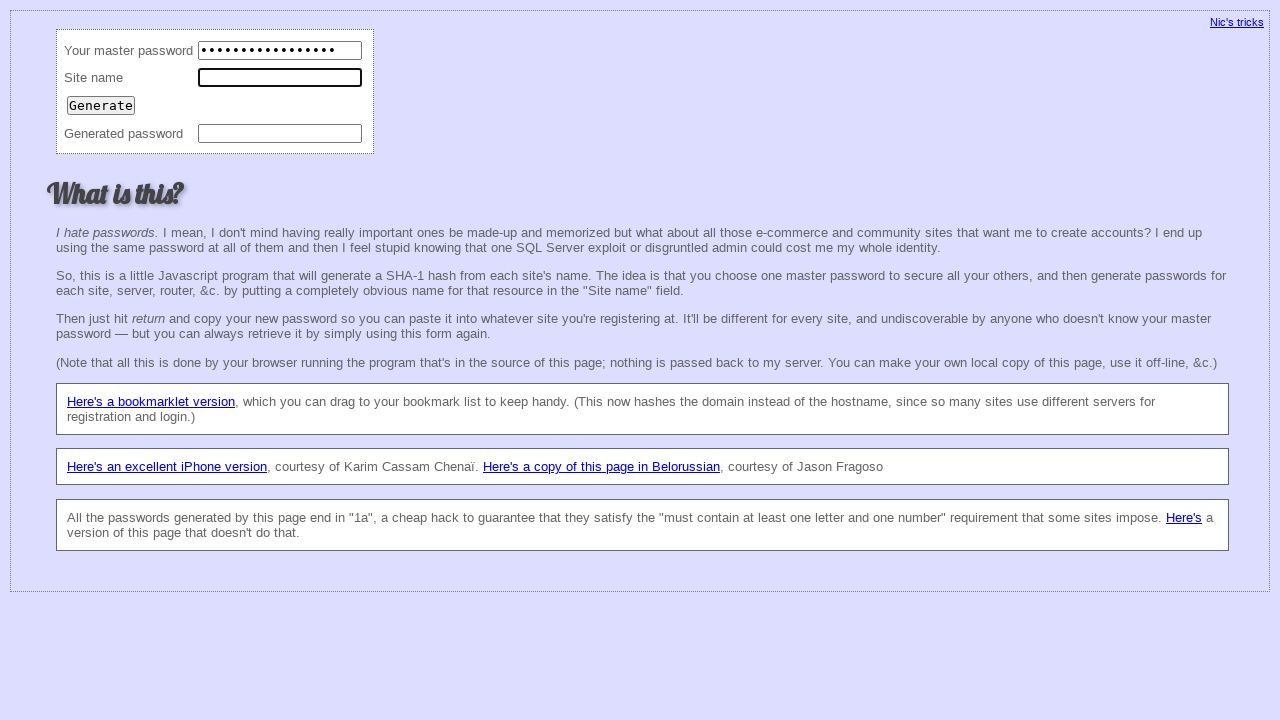

Filled site name field with special characters: /';*&#&$@^!_...\n on xpath=//td[text()='Site name']/following::input[1]
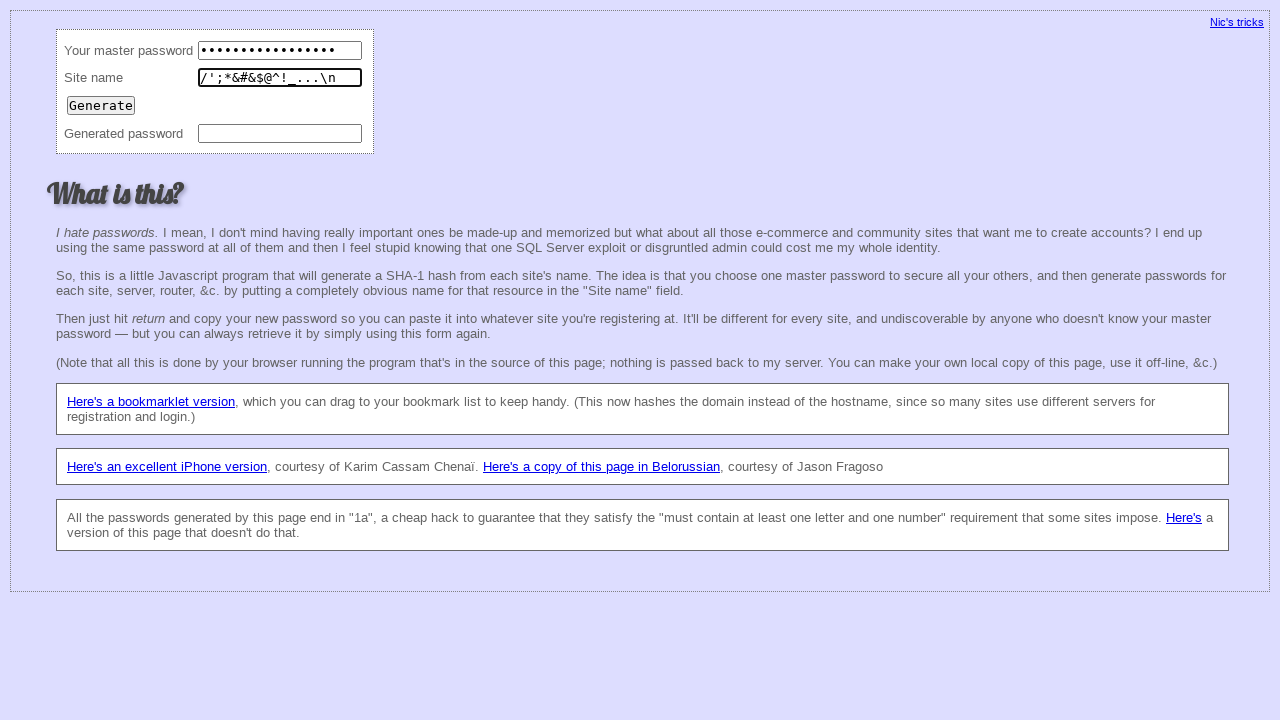

Clicked Generate button to create password at (101, 105) on input[value='Generate']
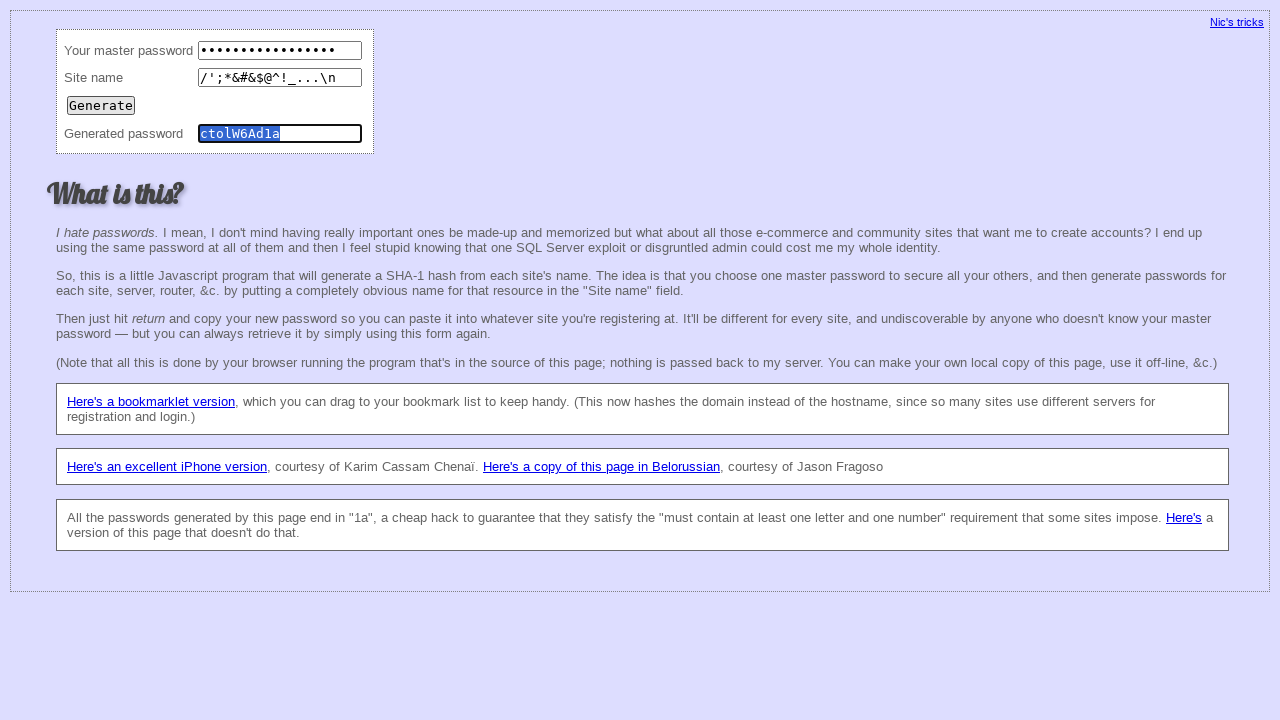

Retrieved generated password: None
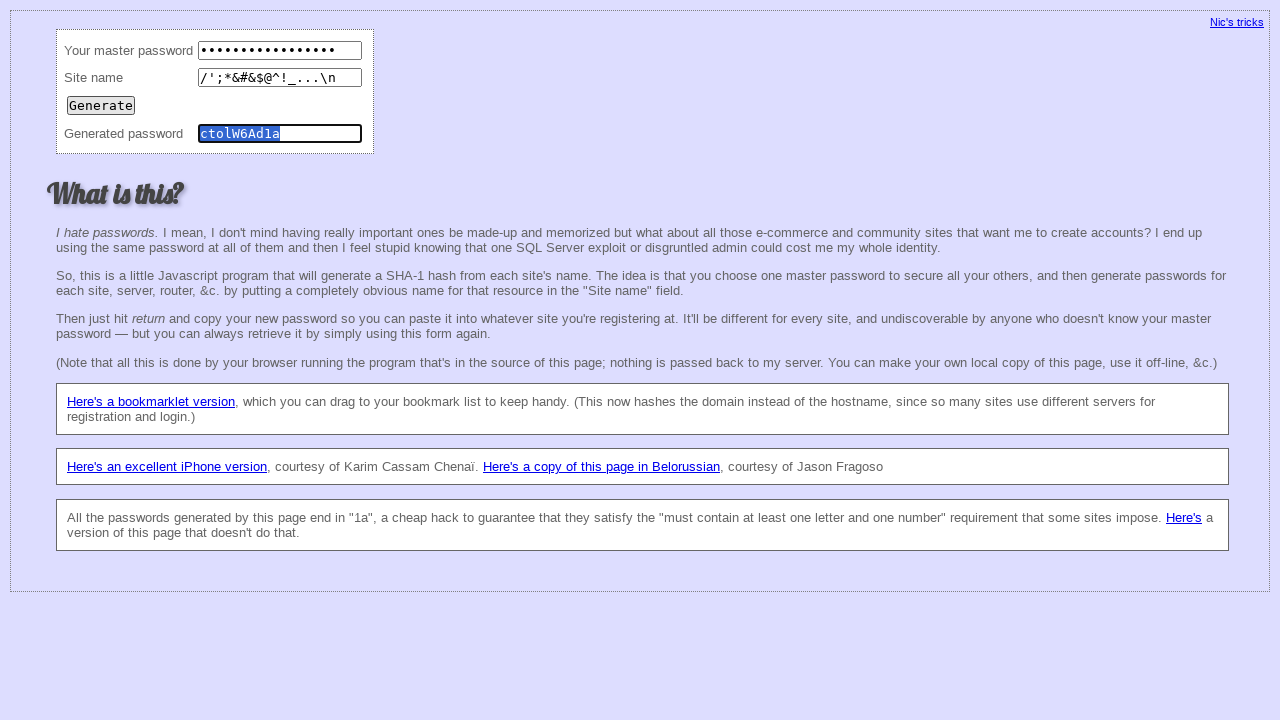

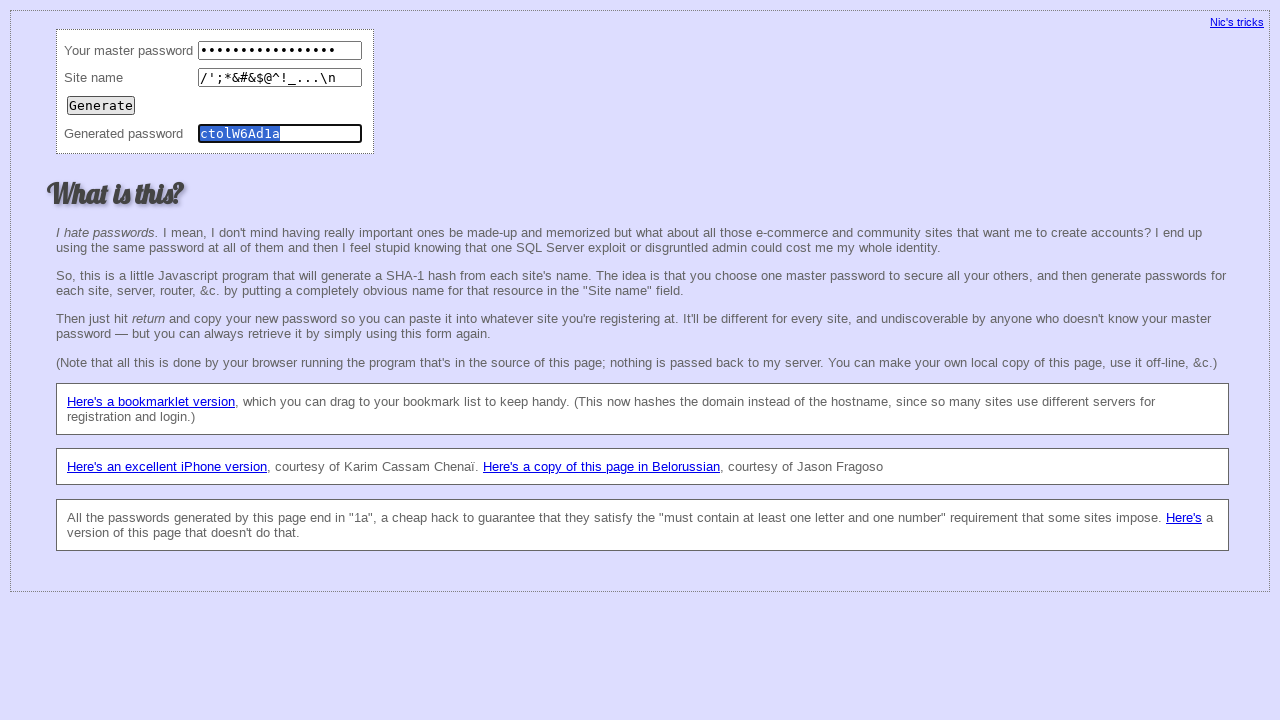